Tests editing a todo item by double-clicking, changing the text, and pressing Enter

Starting URL: https://demo.playwright.dev/todomvc

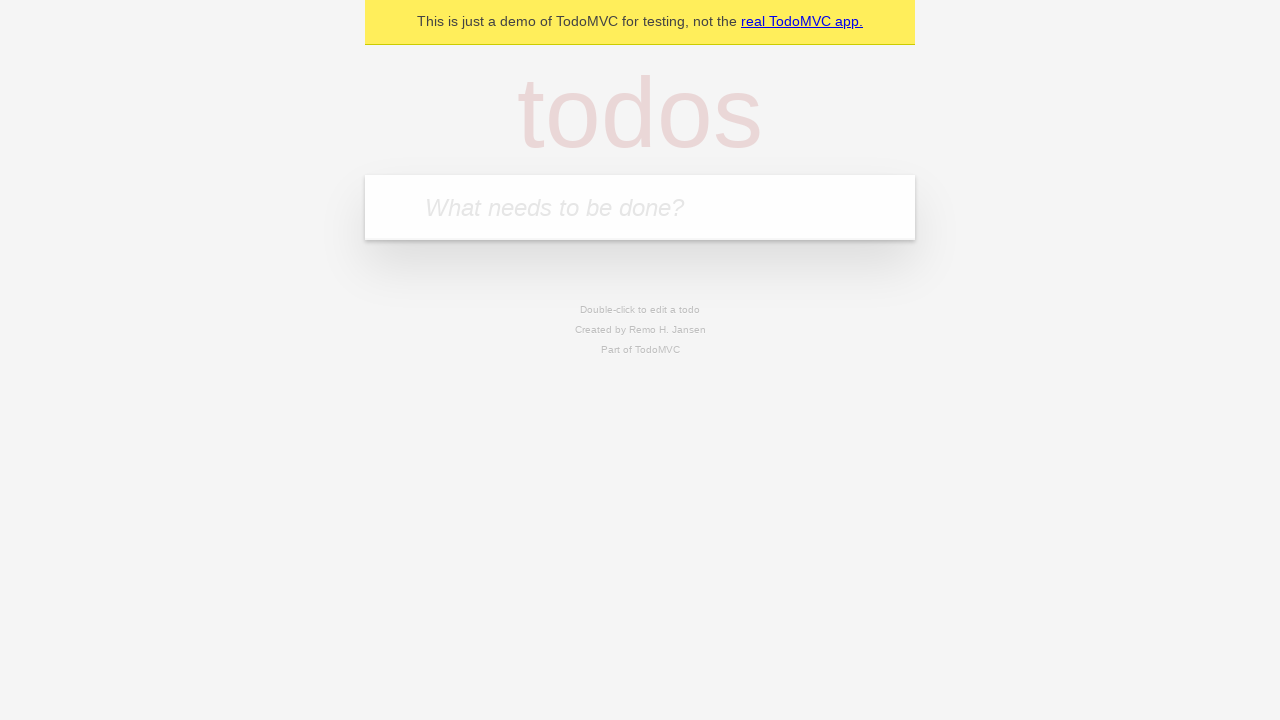

Filled new todo input with 'buy some cheese' on internal:attr=[placeholder="What needs to be done?"i]
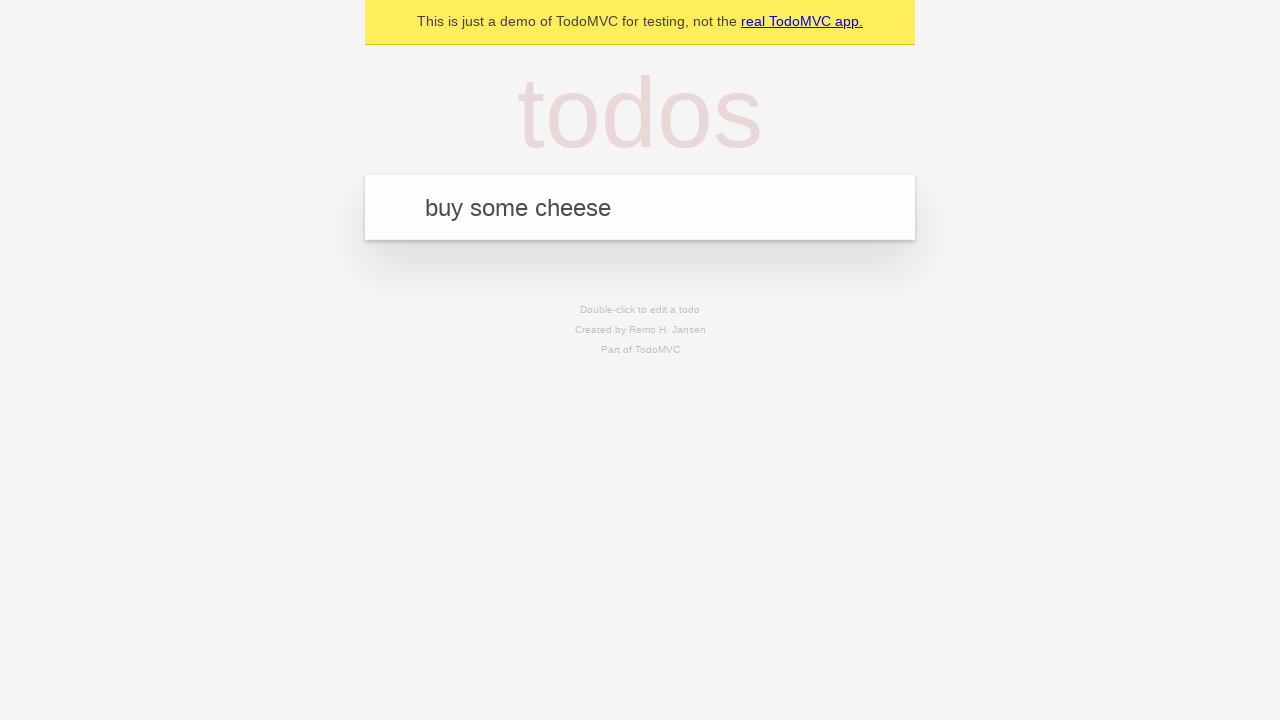

Pressed Enter to create todo 'buy some cheese' on internal:attr=[placeholder="What needs to be done?"i]
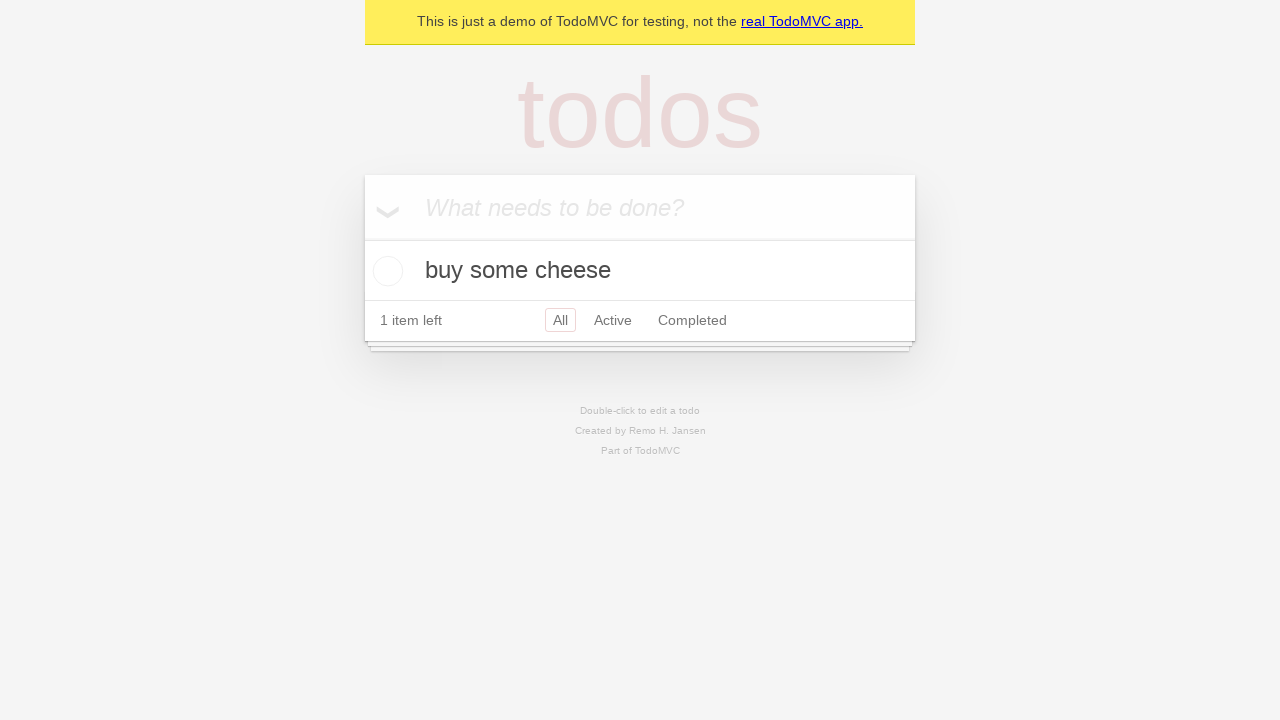

Filled new todo input with 'feed the cat' on internal:attr=[placeholder="What needs to be done?"i]
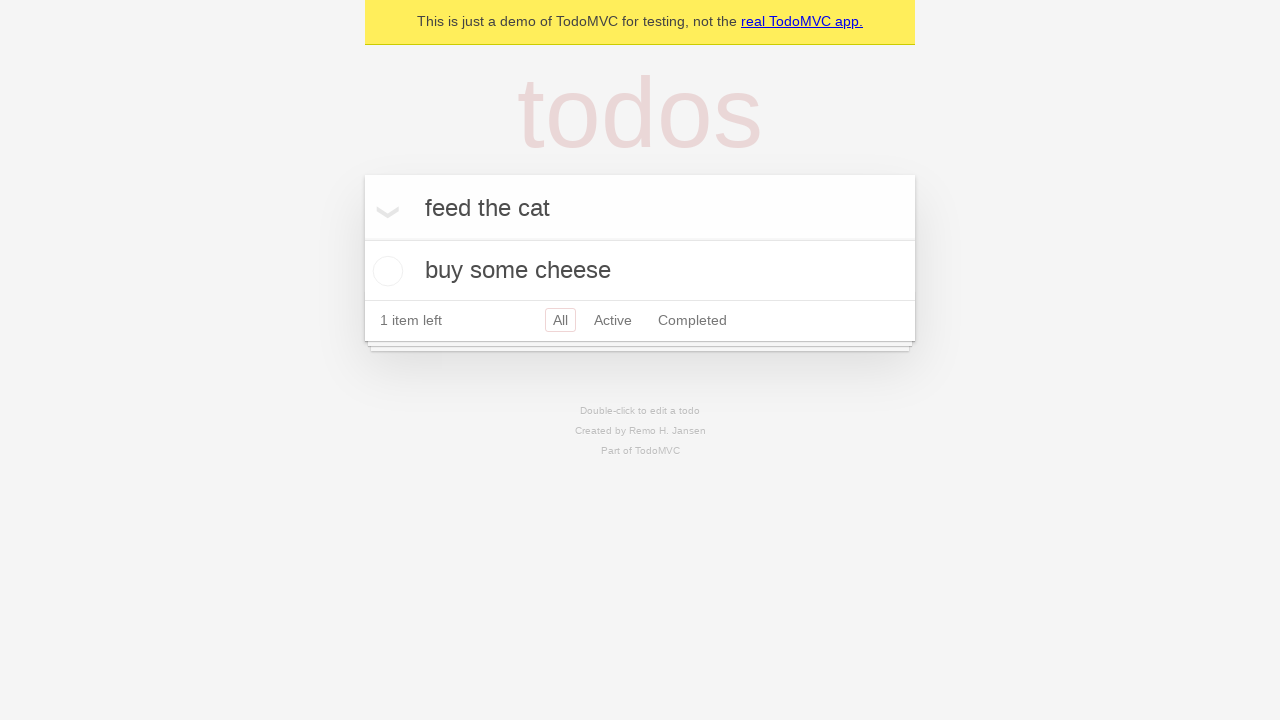

Pressed Enter to create todo 'feed the cat' on internal:attr=[placeholder="What needs to be done?"i]
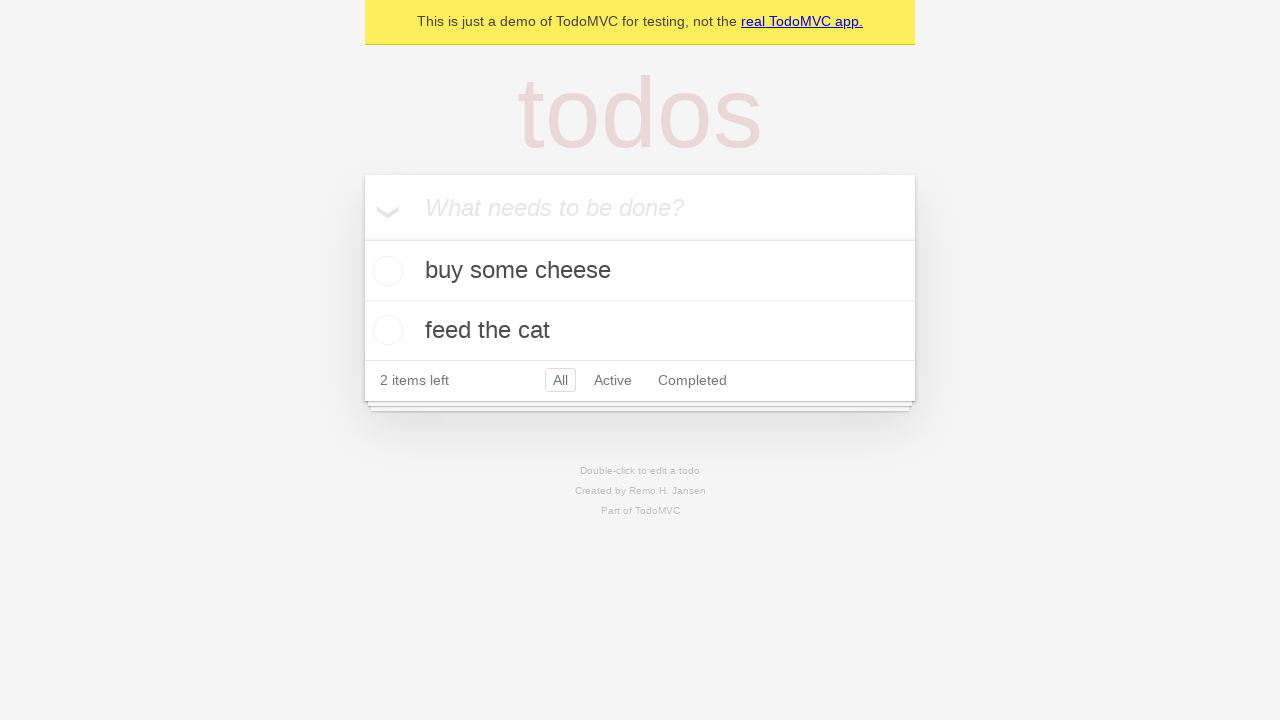

Filled new todo input with 'book a doctors appointment' on internal:attr=[placeholder="What needs to be done?"i]
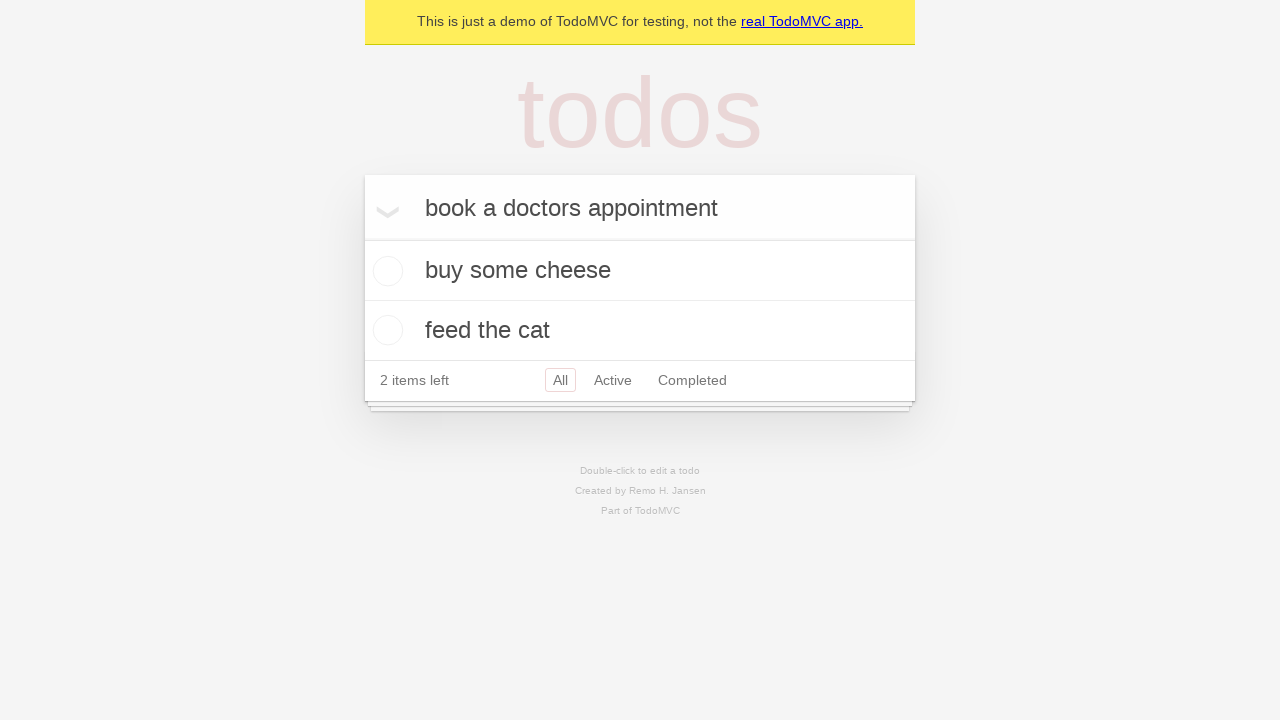

Pressed Enter to create todo 'book a doctors appointment' on internal:attr=[placeholder="What needs to be done?"i]
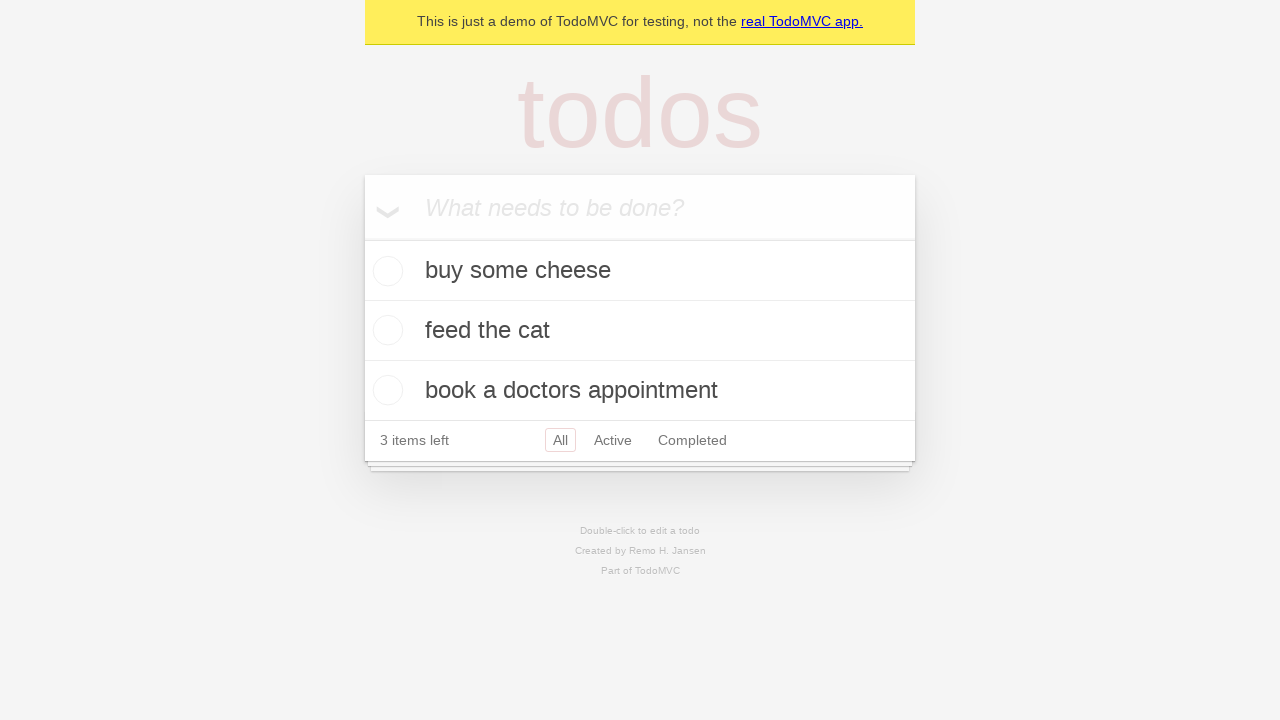

Located all todo items
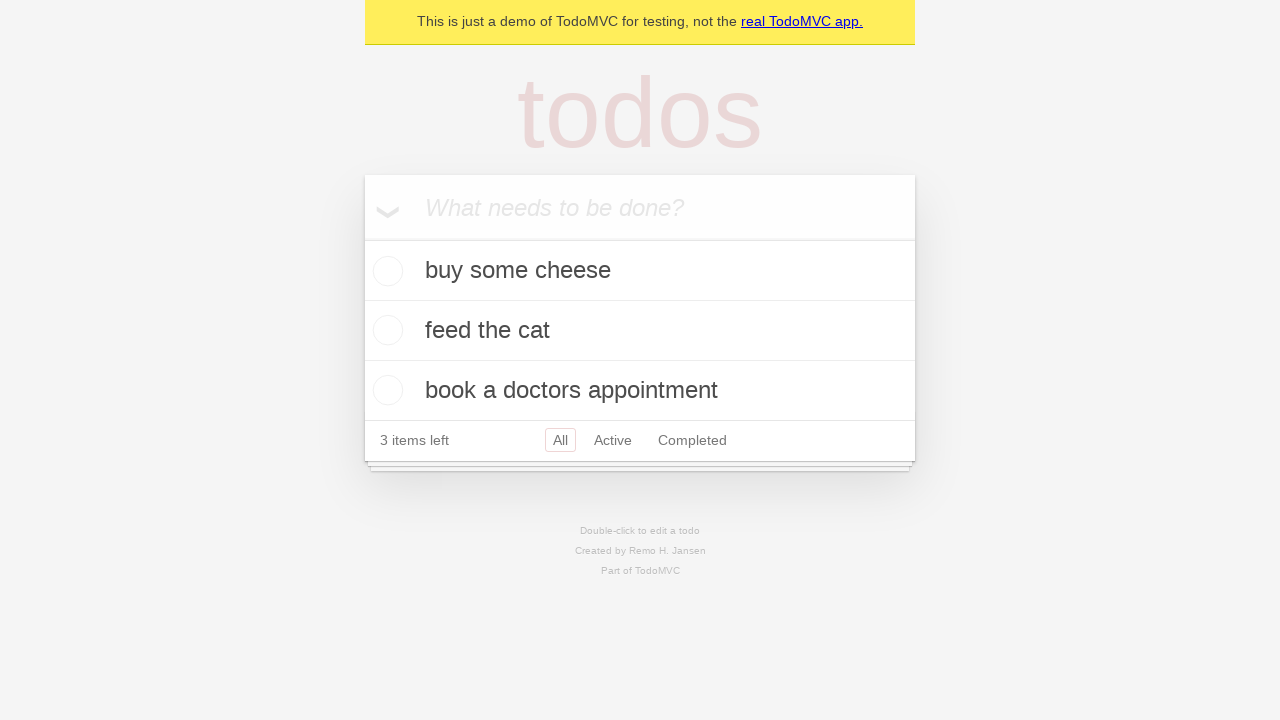

Selected second todo item
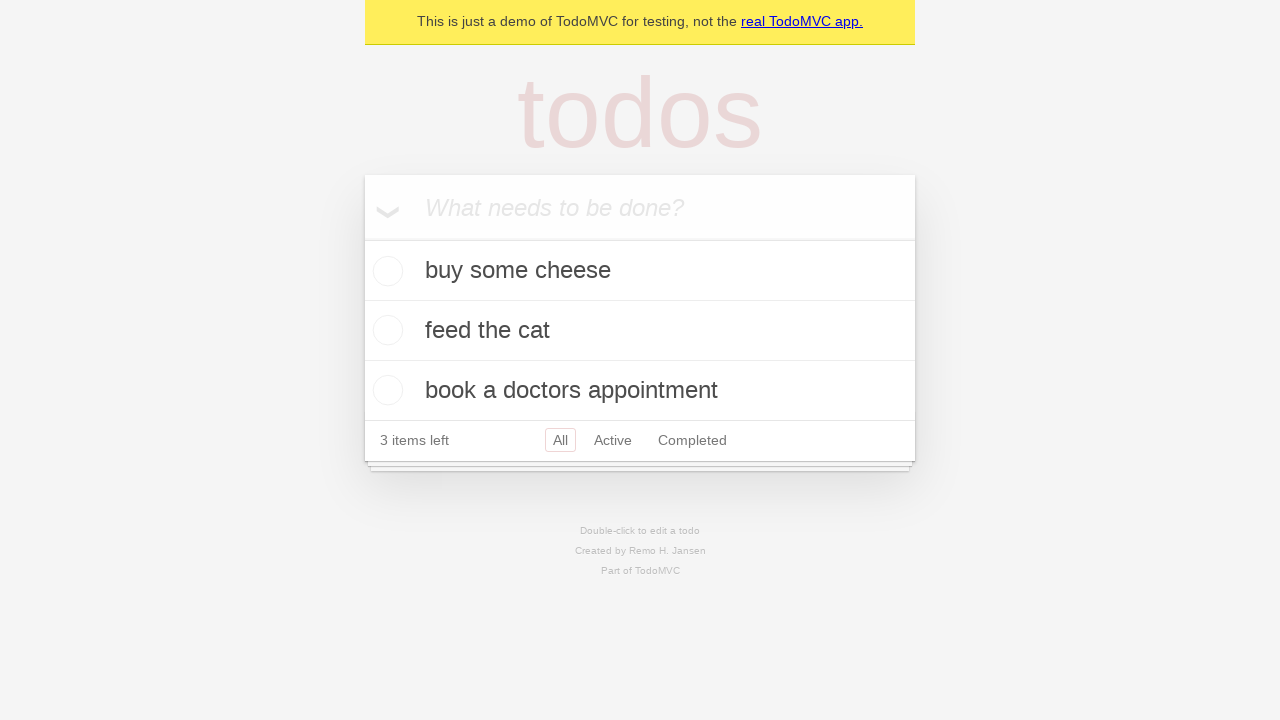

Double-clicked second todo to enter edit mode at (640, 331) on internal:testid=[data-testid="todo-item"s] >> nth=1
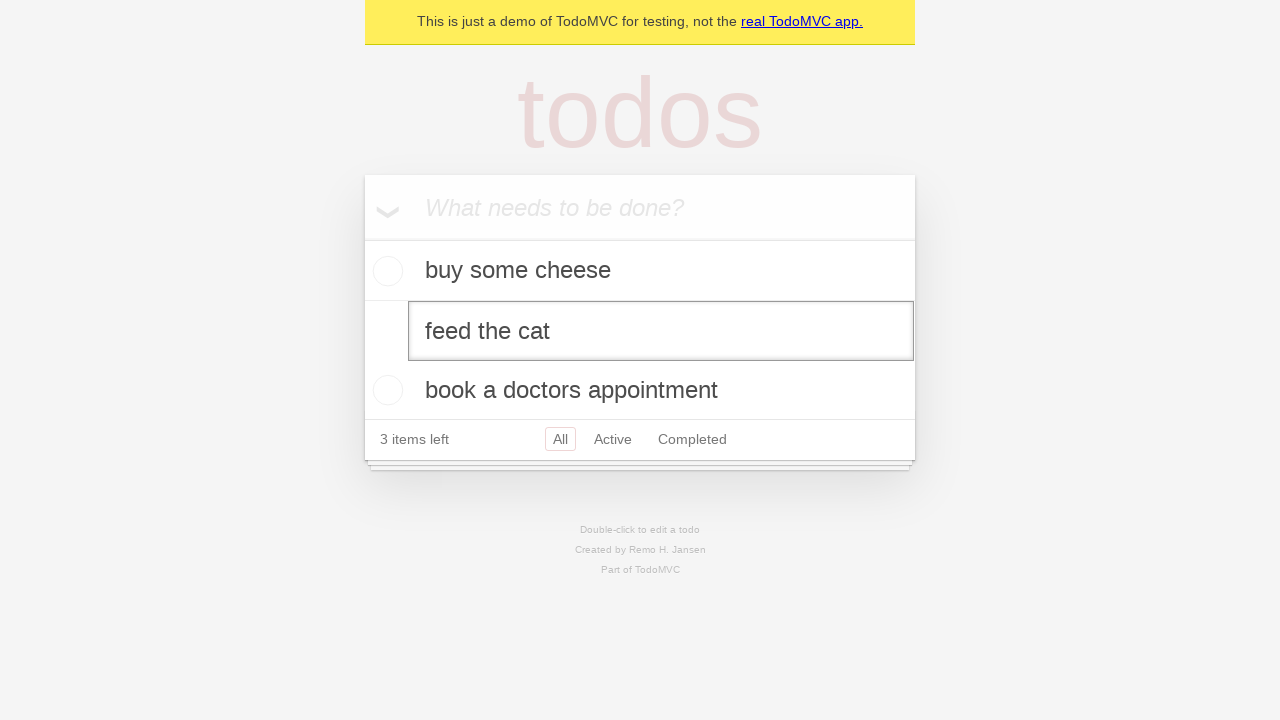

Changed todo text to 'buy some sausages' on internal:testid=[data-testid="todo-item"s] >> nth=1 >> internal:role=textbox[nam
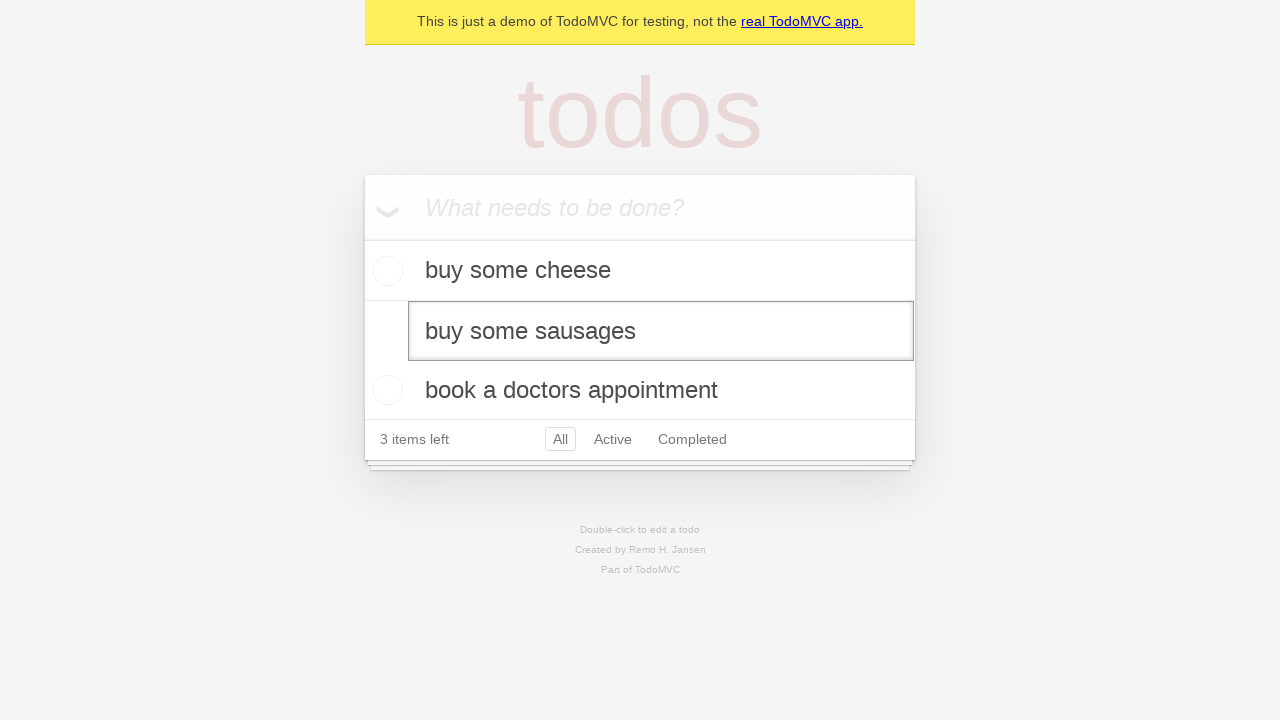

Pressed Enter to save edited todo on internal:testid=[data-testid="todo-item"s] >> nth=1 >> internal:role=textbox[nam
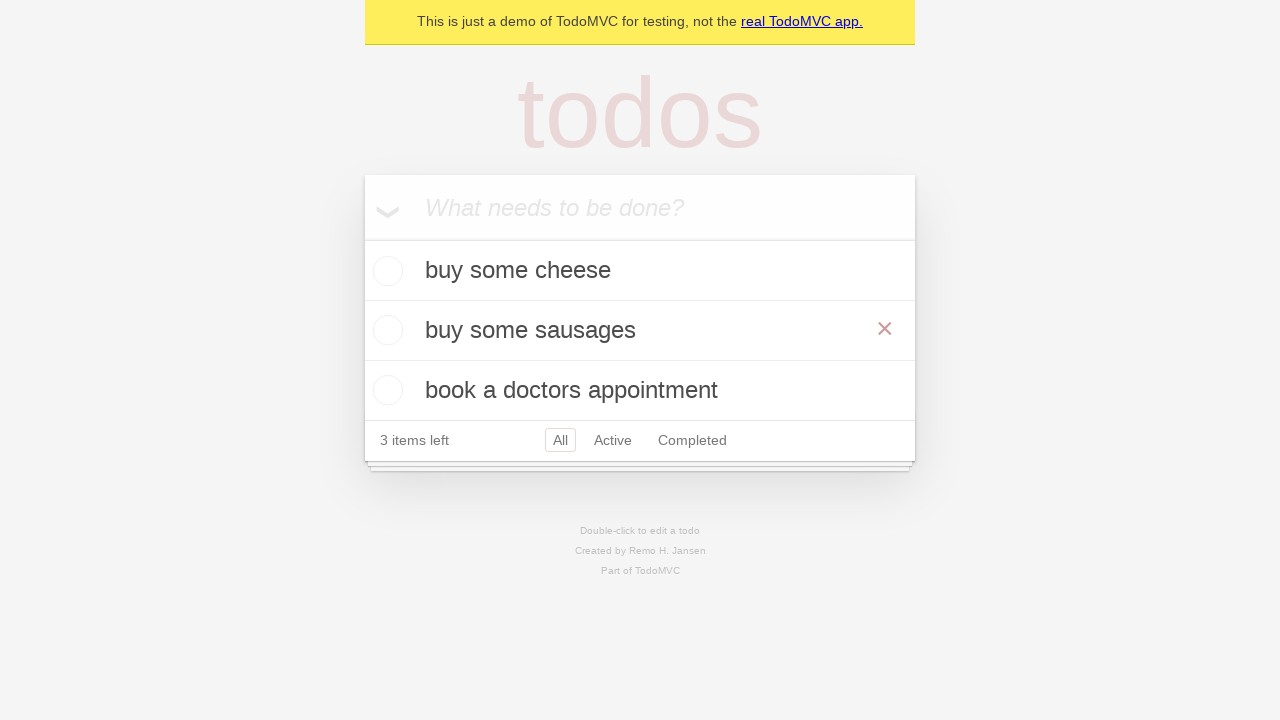

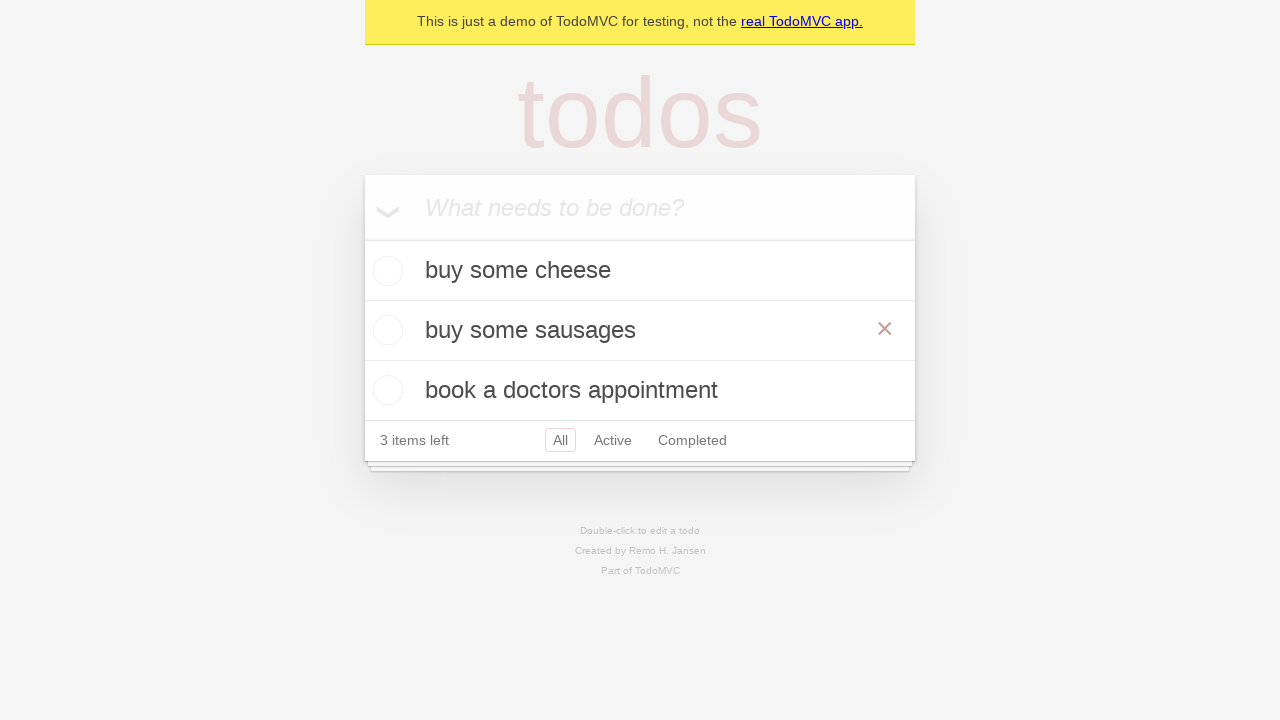